Performs a drag and drop action from box A (draggable) to box B (droppable)

Starting URL: https://crossbrowsertesting.github.io/drag-and-drop

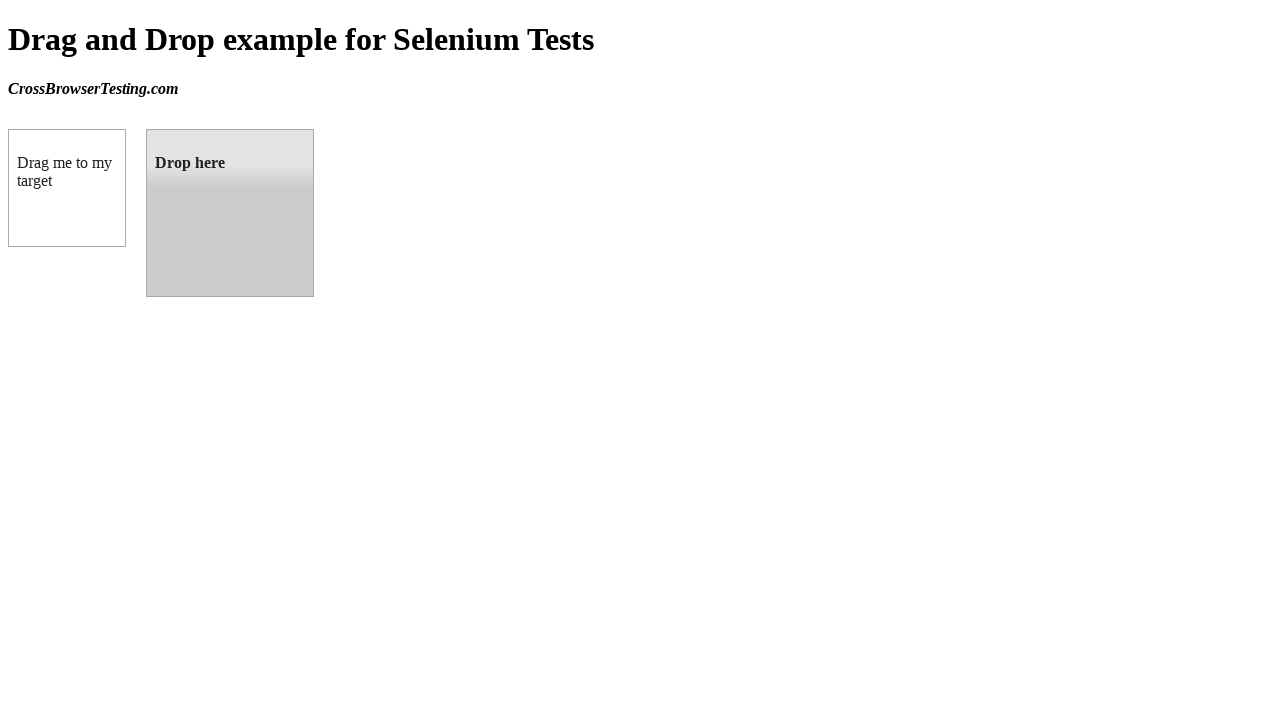

Located draggable box A element
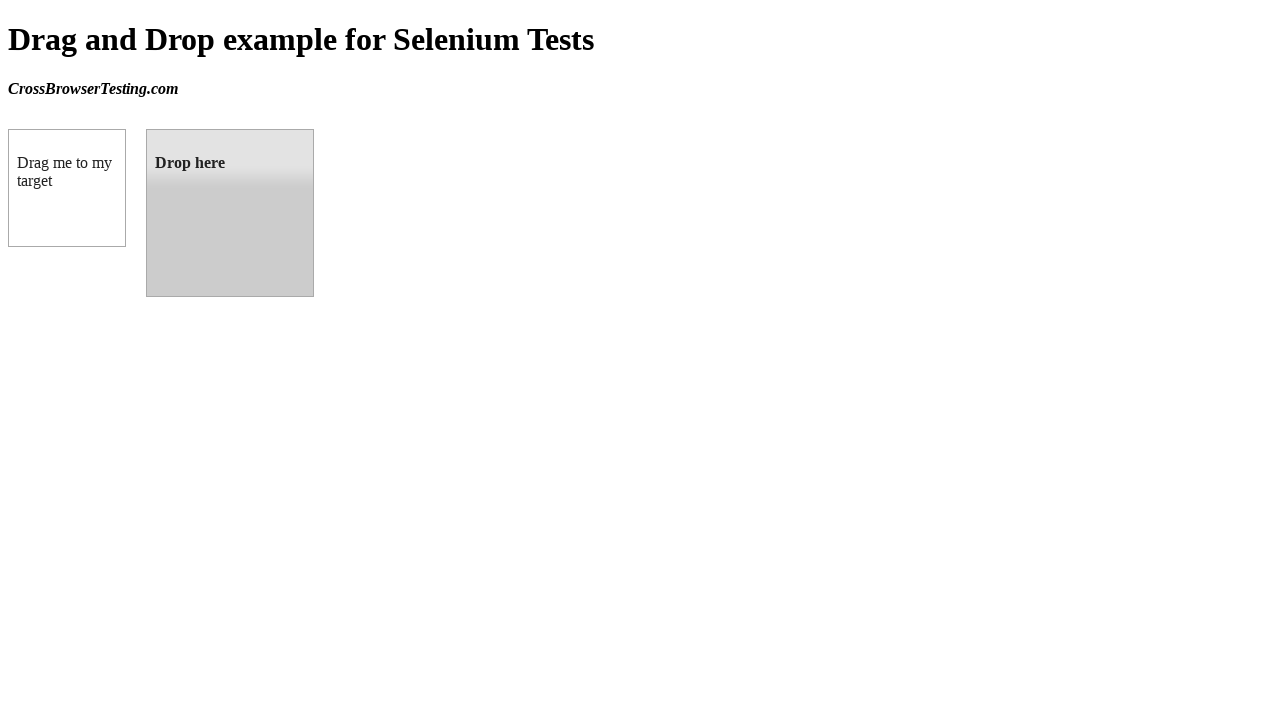

Located droppable box B element
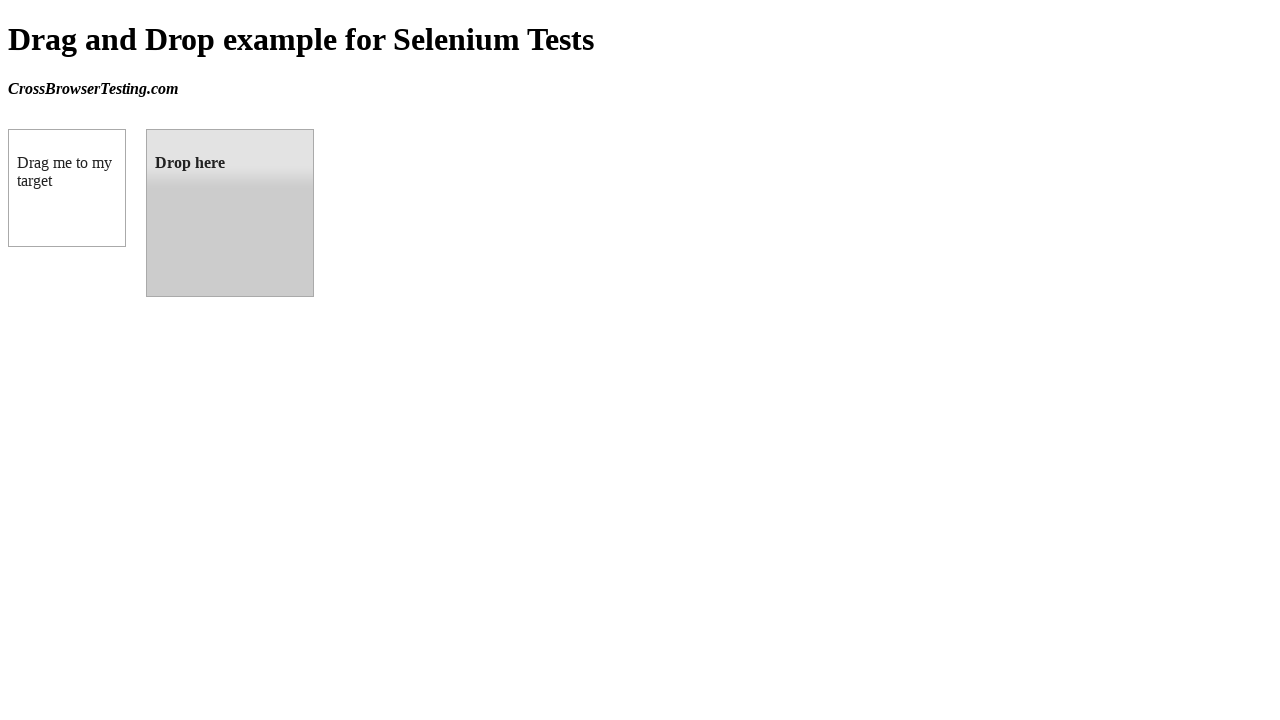

Performed drag and drop from box A to box B at (230, 213)
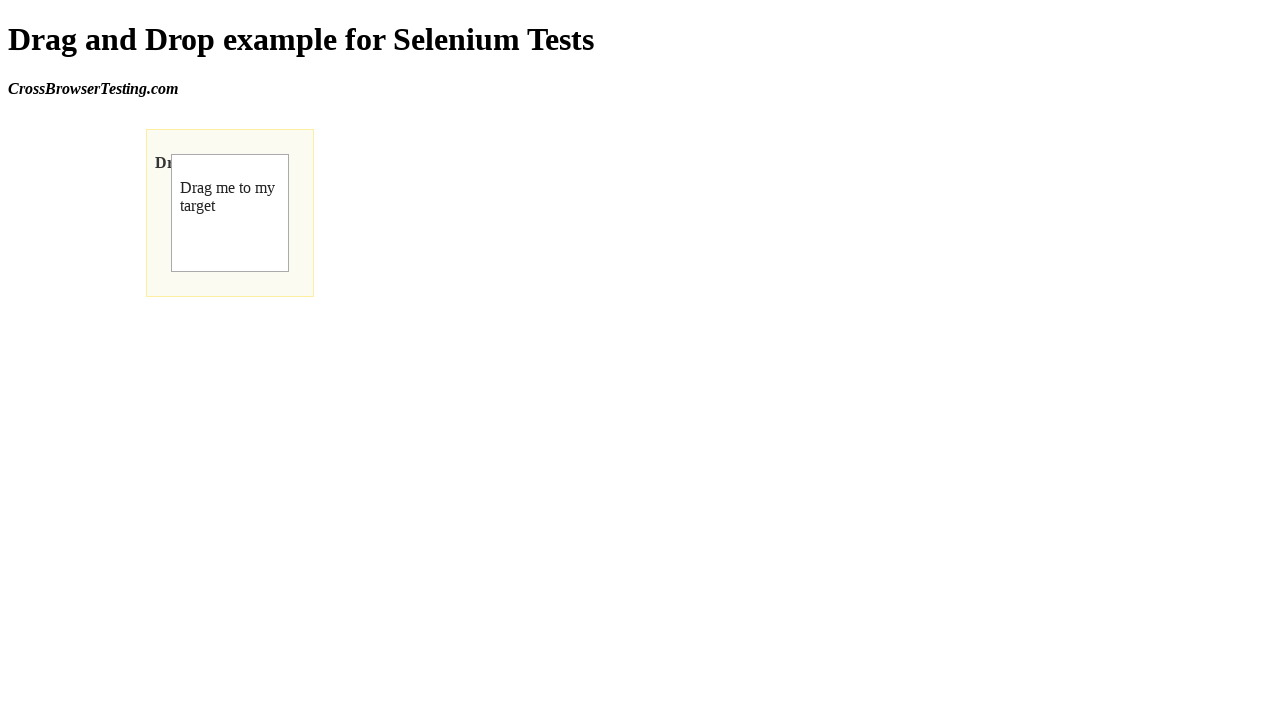

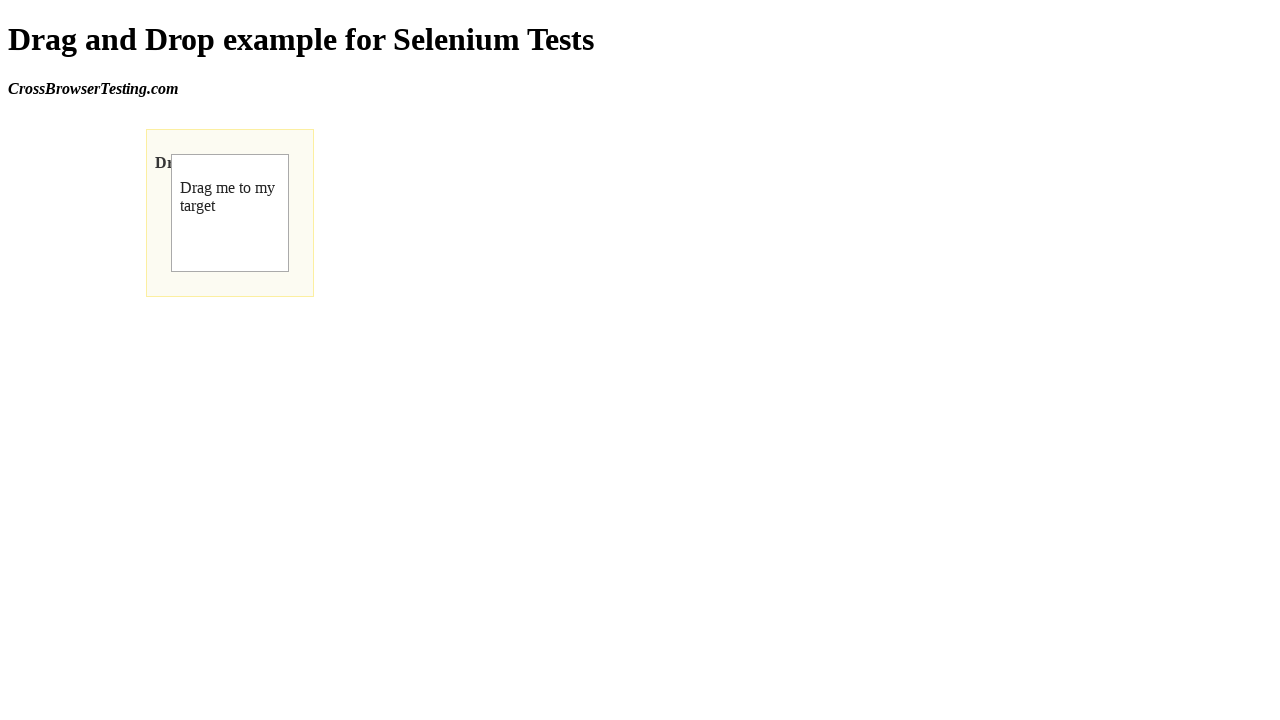